Tests element visibility by verifying a text element can be shown and hidden, demonstrating basic element interaction

Starting URL: https://rahulshettyacademy.com/AutomationPractice/

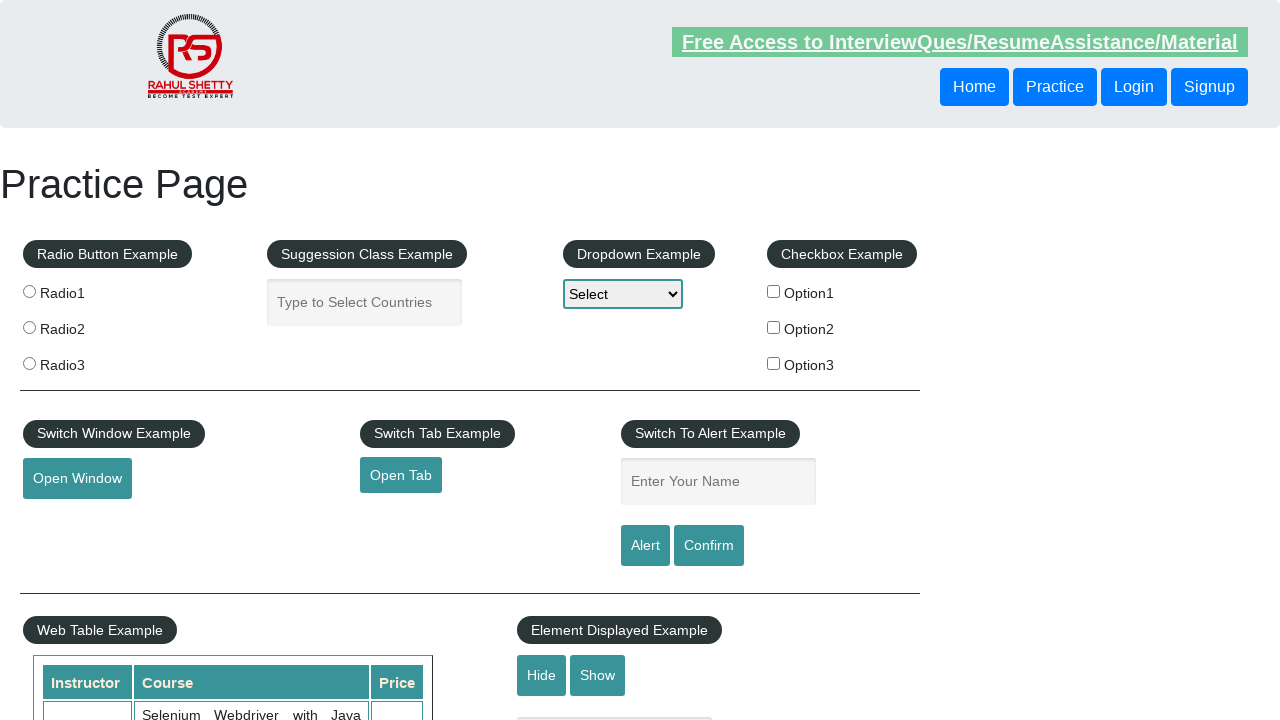

Verified text element is visible
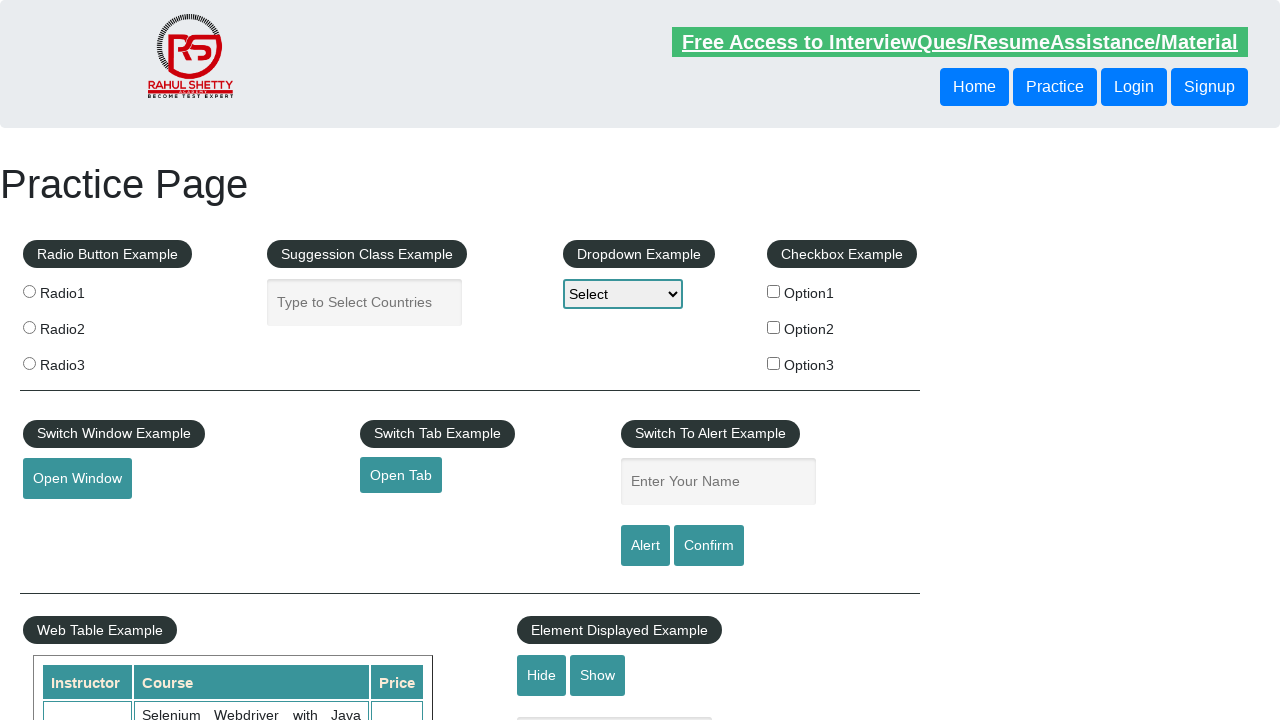

Clicked hide button to hide the text element at (542, 675) on #hide-textbox
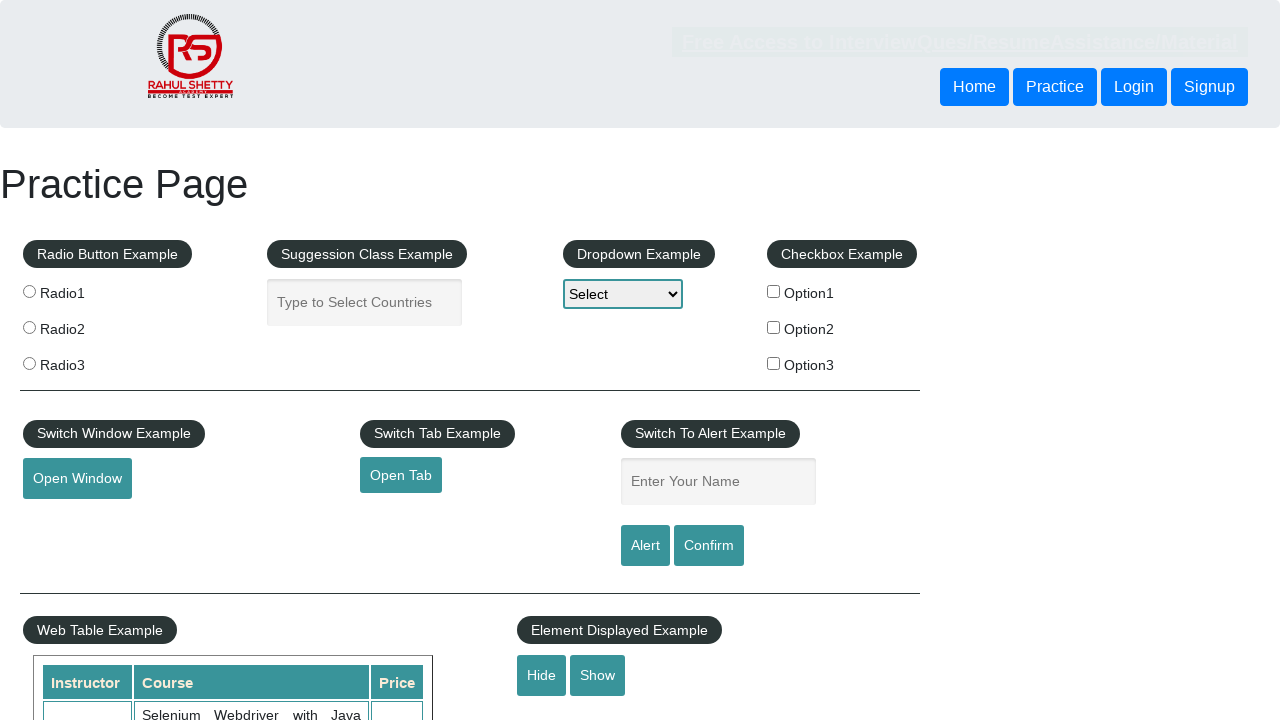

Verified text element is now hidden
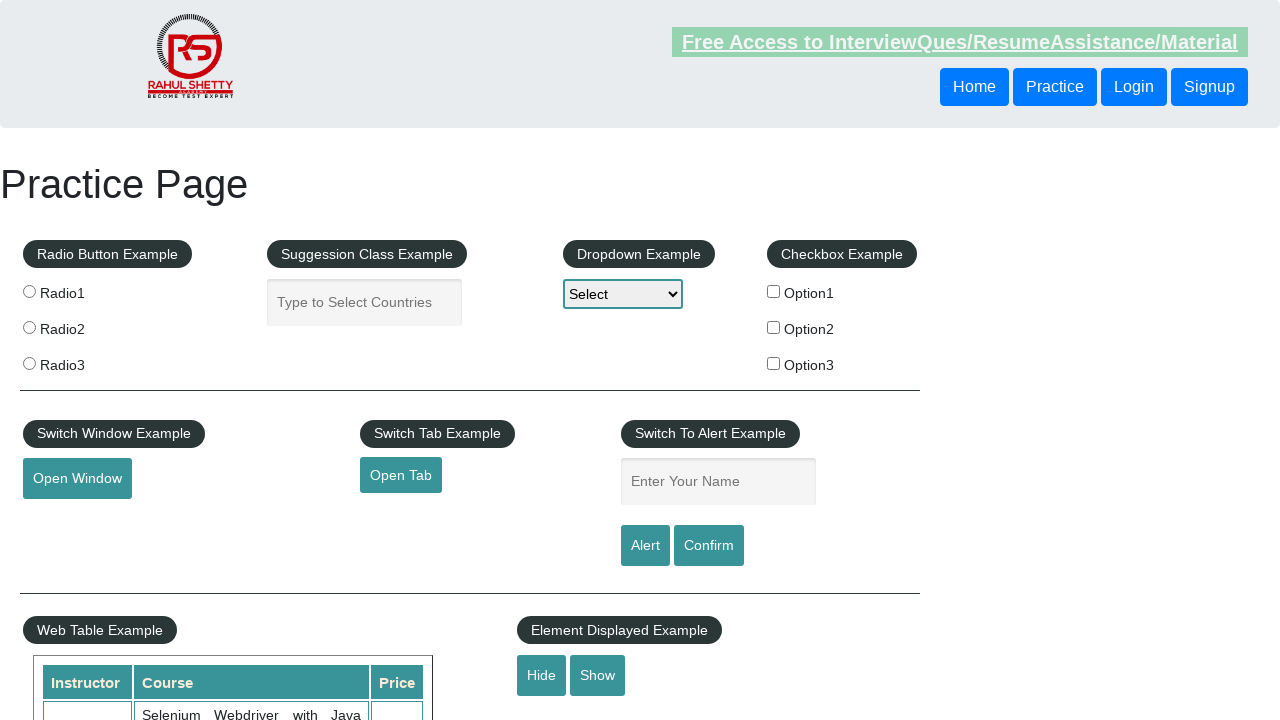

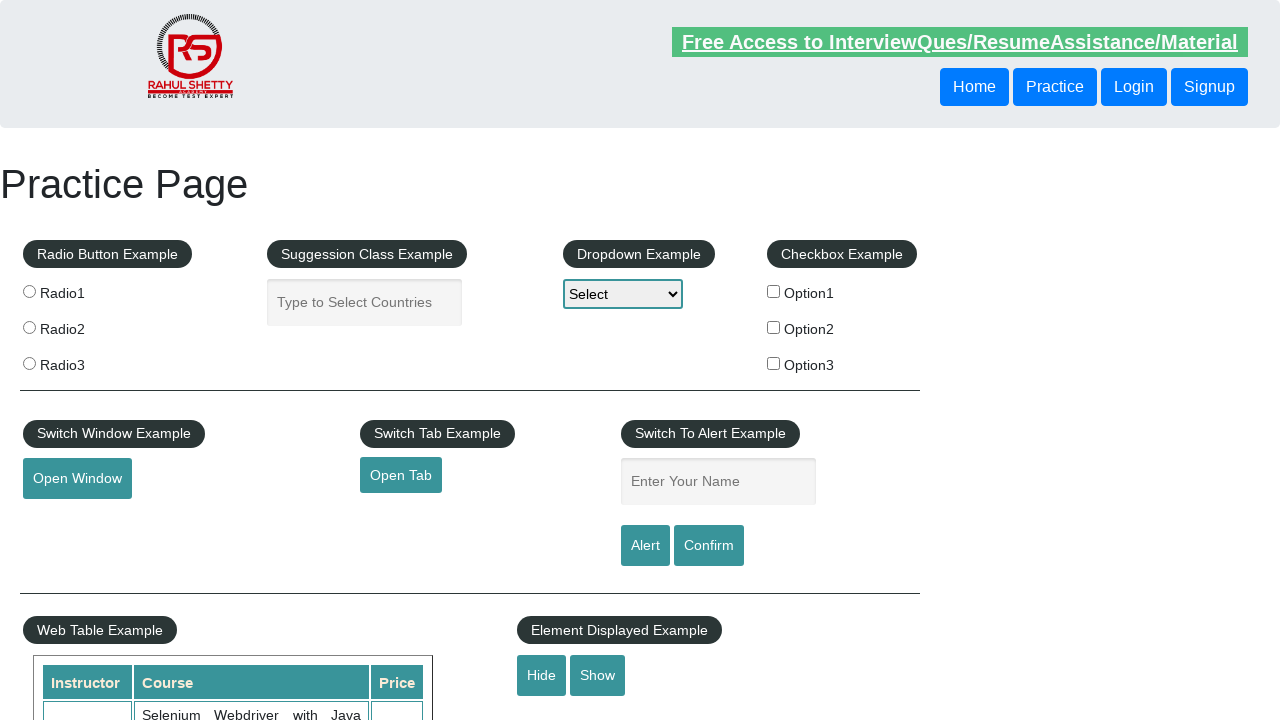